Opens the homepage and clicks on the "Inputs" link to navigate to the inputs page.

Starting URL: https://the-internet.herokuapp.com/

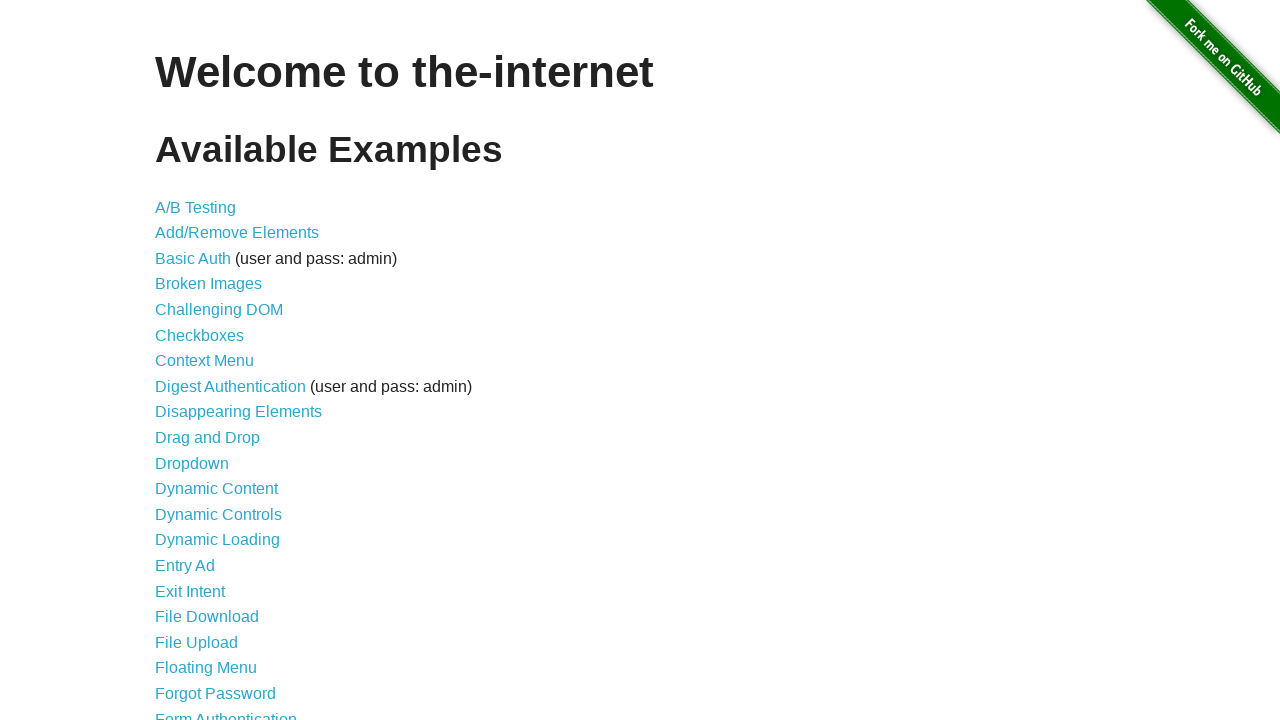

Clicked on the 'Inputs' link to navigate to the inputs page at (176, 361) on text=Inputs
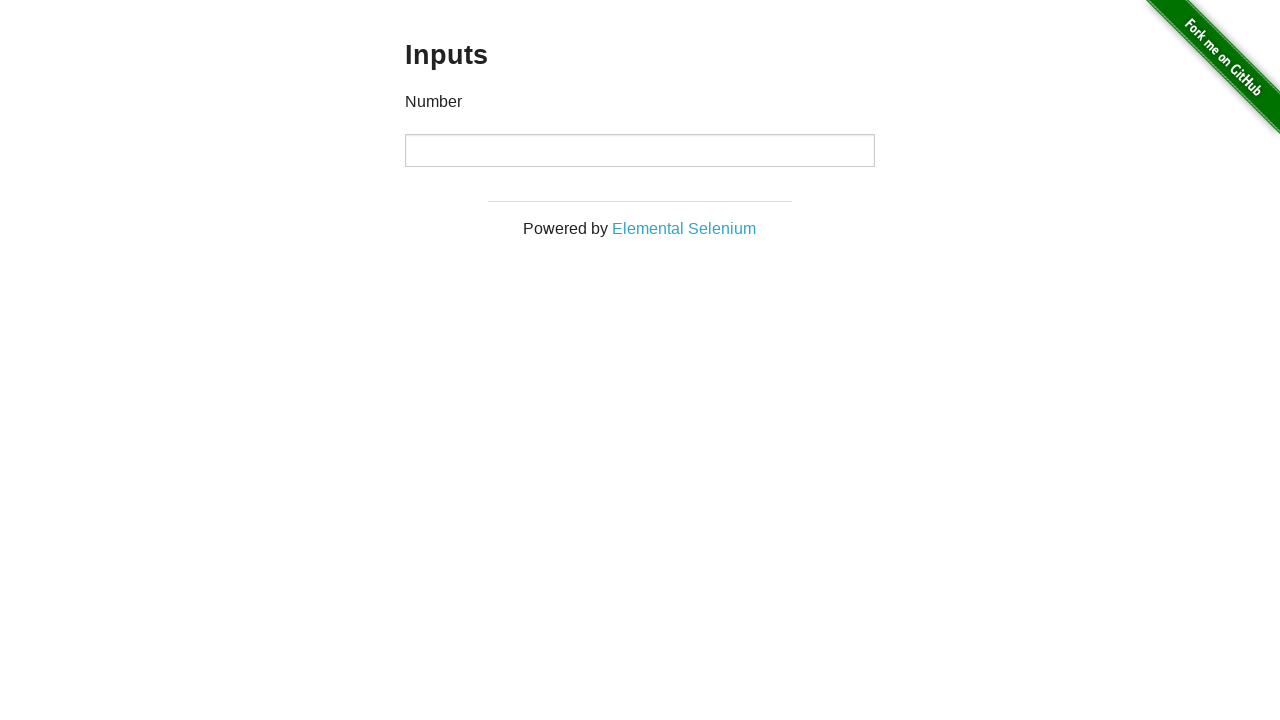

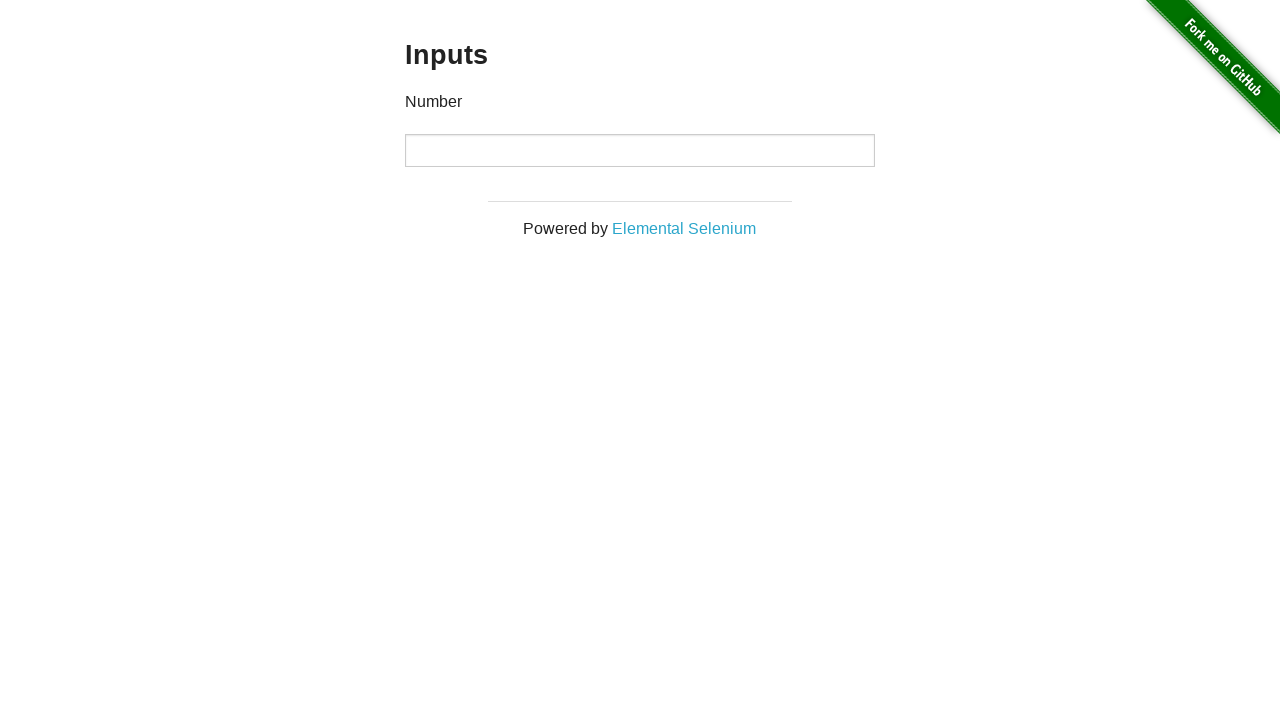